Tests that whitespace is trimmed from edited todo text.

Starting URL: https://demo.playwright.dev/todomvc

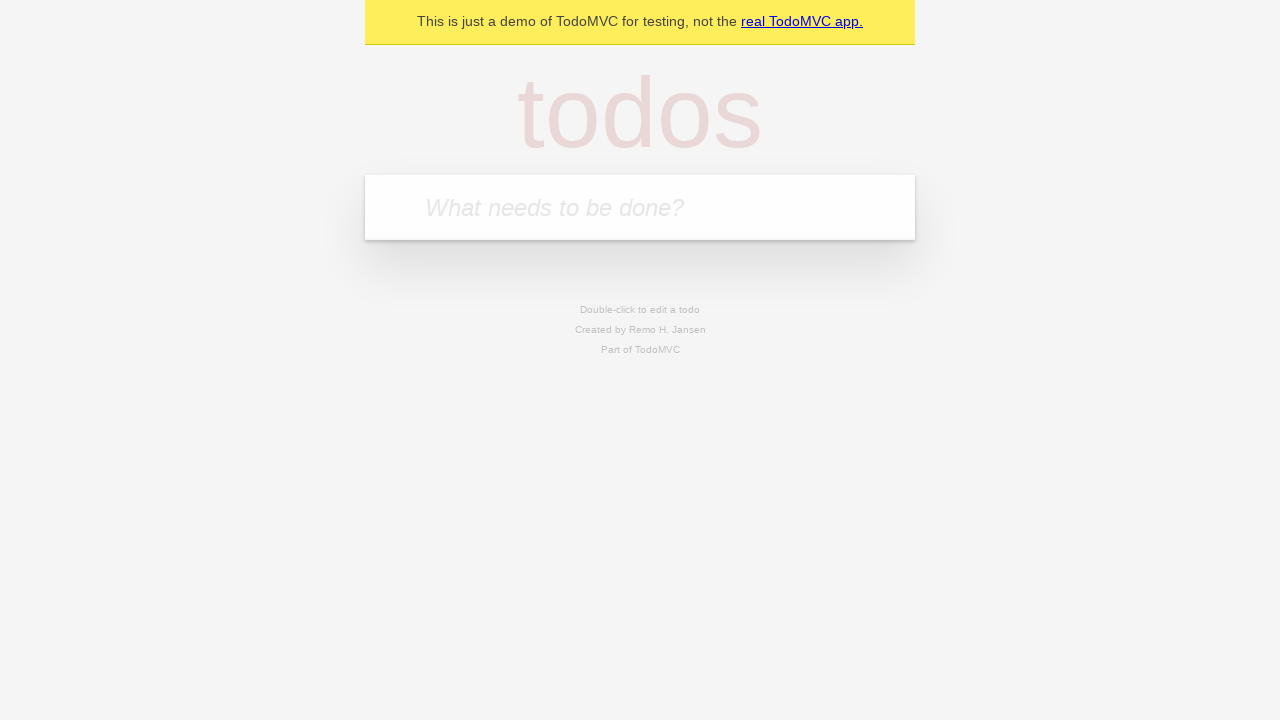

Filled first todo input with 'test  01' on internal:attr=[placeholder="What needs to be done?"i]
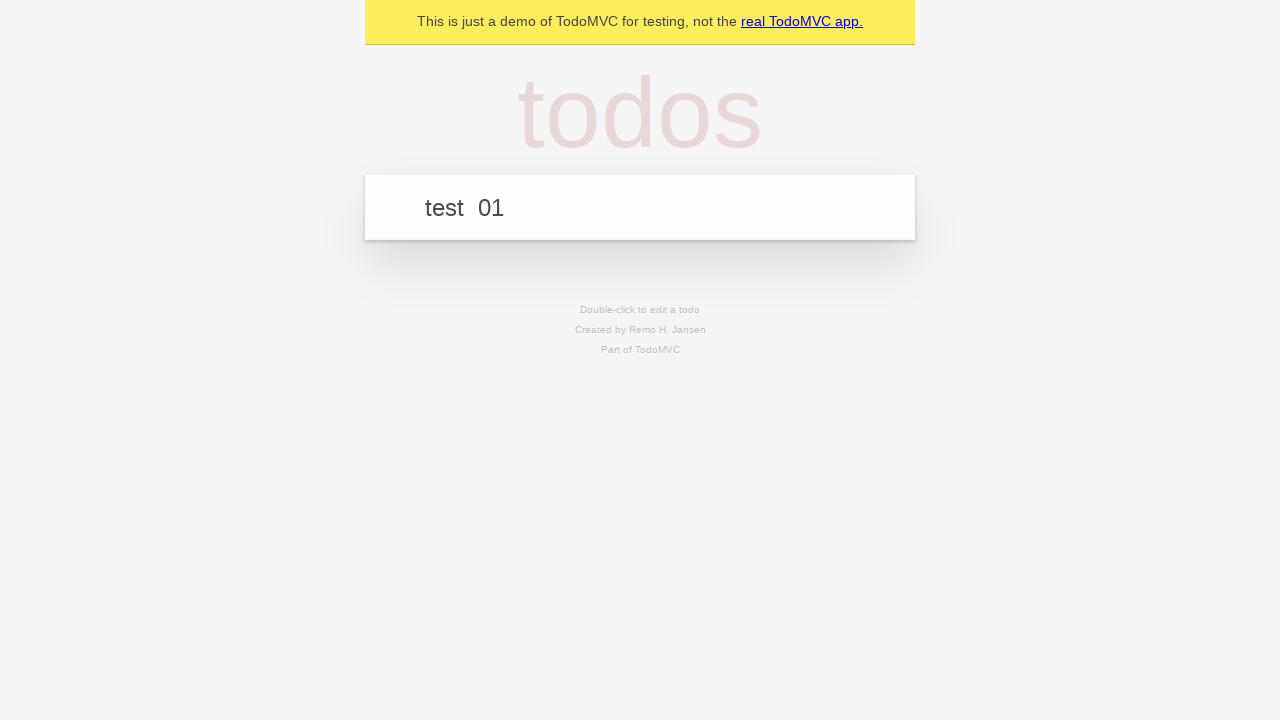

Pressed Enter to create first todo on internal:attr=[placeholder="What needs to be done?"i]
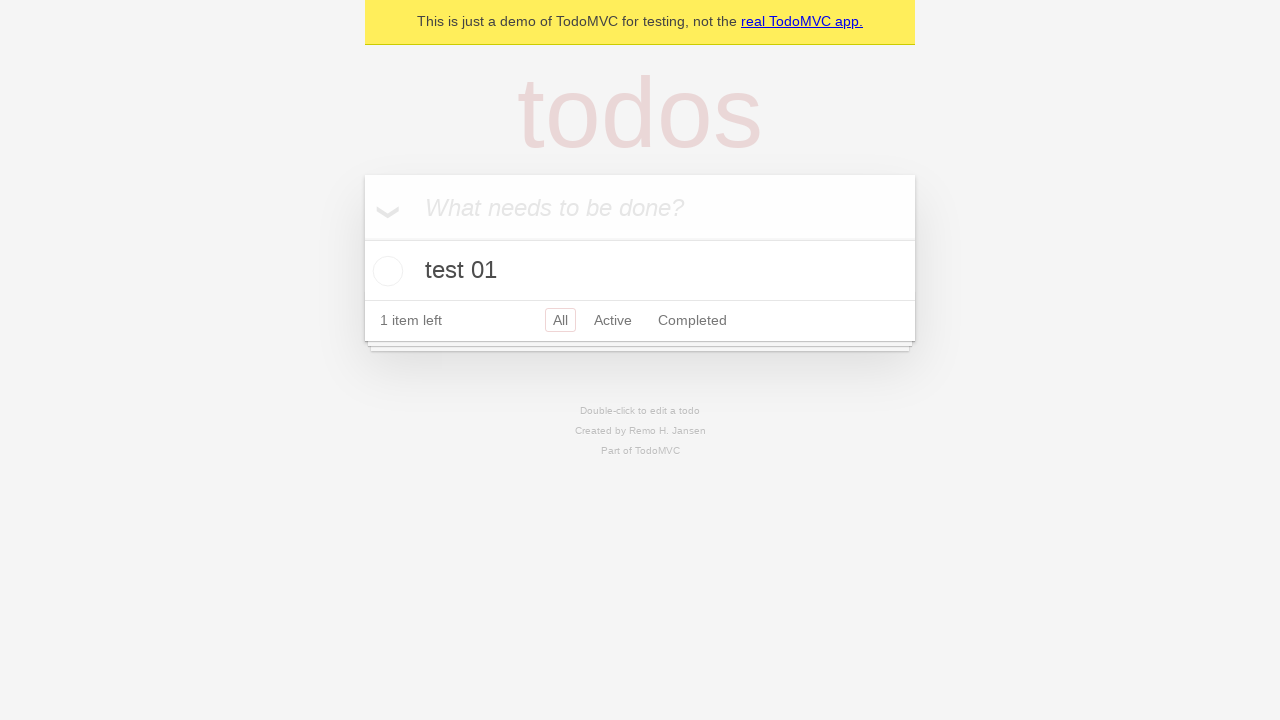

Filled second todo input with 'test 02' on internal:attr=[placeholder="What needs to be done?"i]
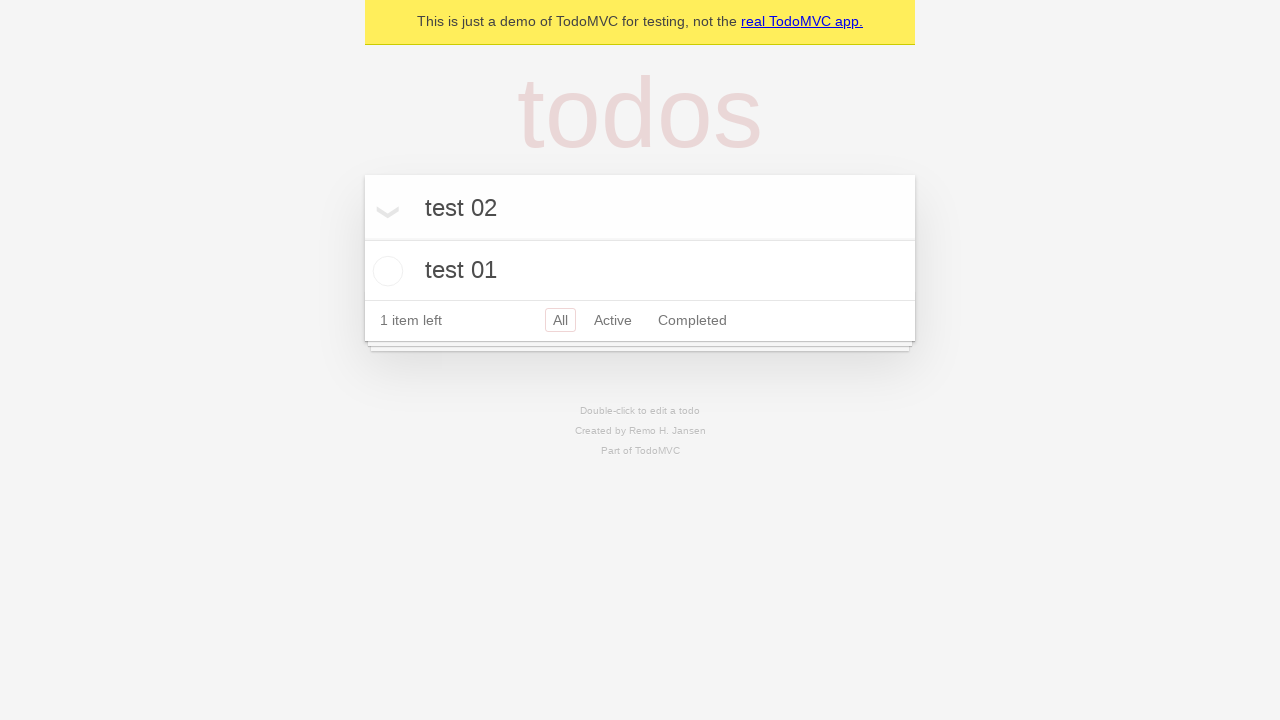

Pressed Enter to create second todo on internal:attr=[placeholder="What needs to be done?"i]
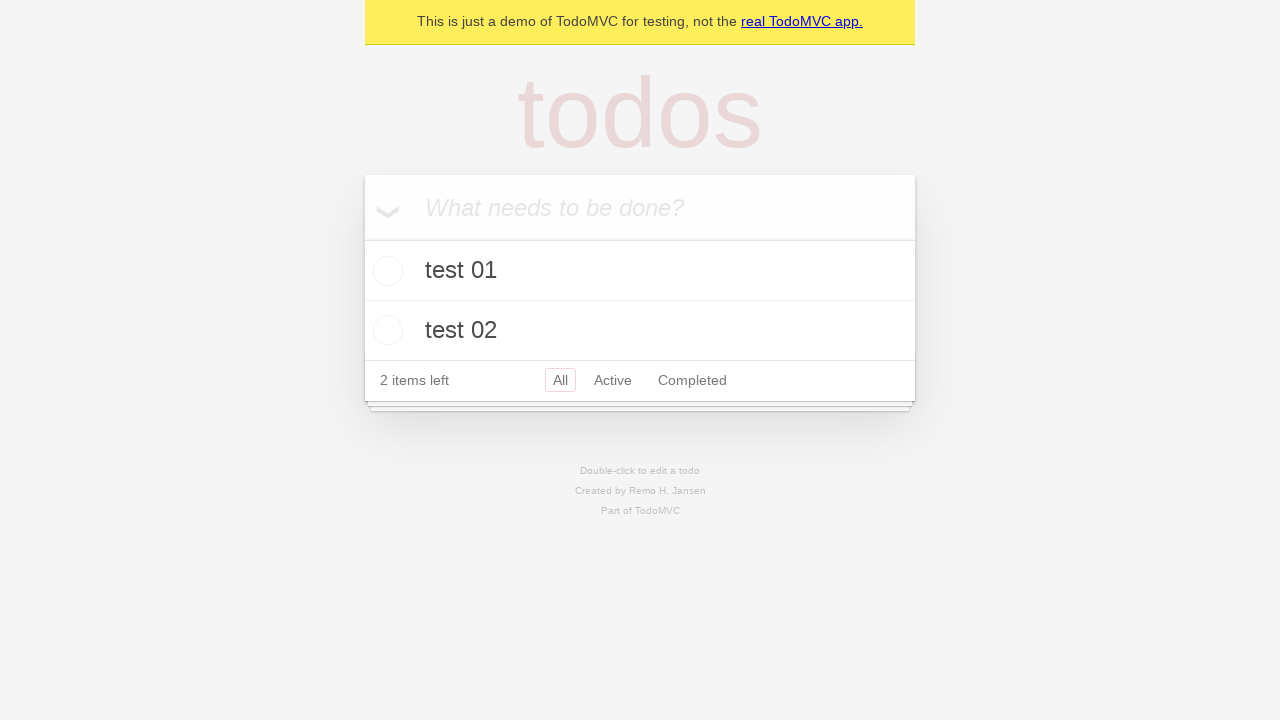

Filled third todo input with 'test 03' on internal:attr=[placeholder="What needs to be done?"i]
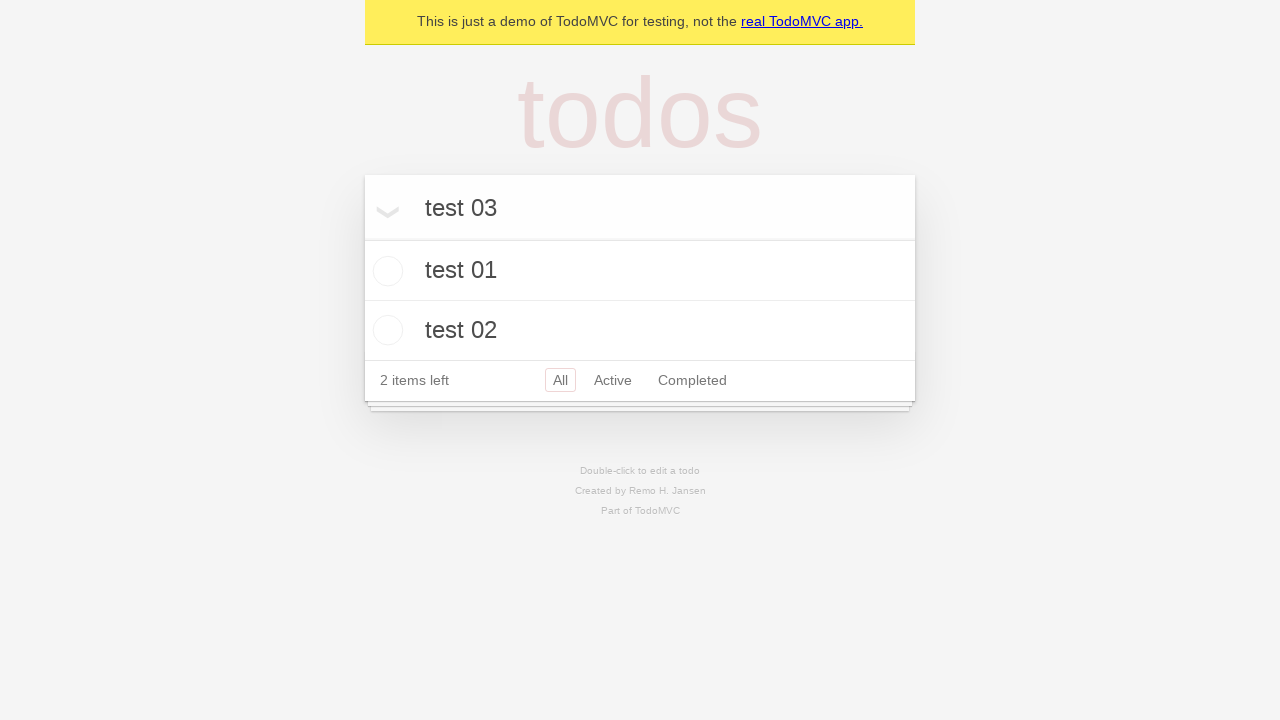

Pressed Enter to create third todo on internal:attr=[placeholder="What needs to be done?"i]
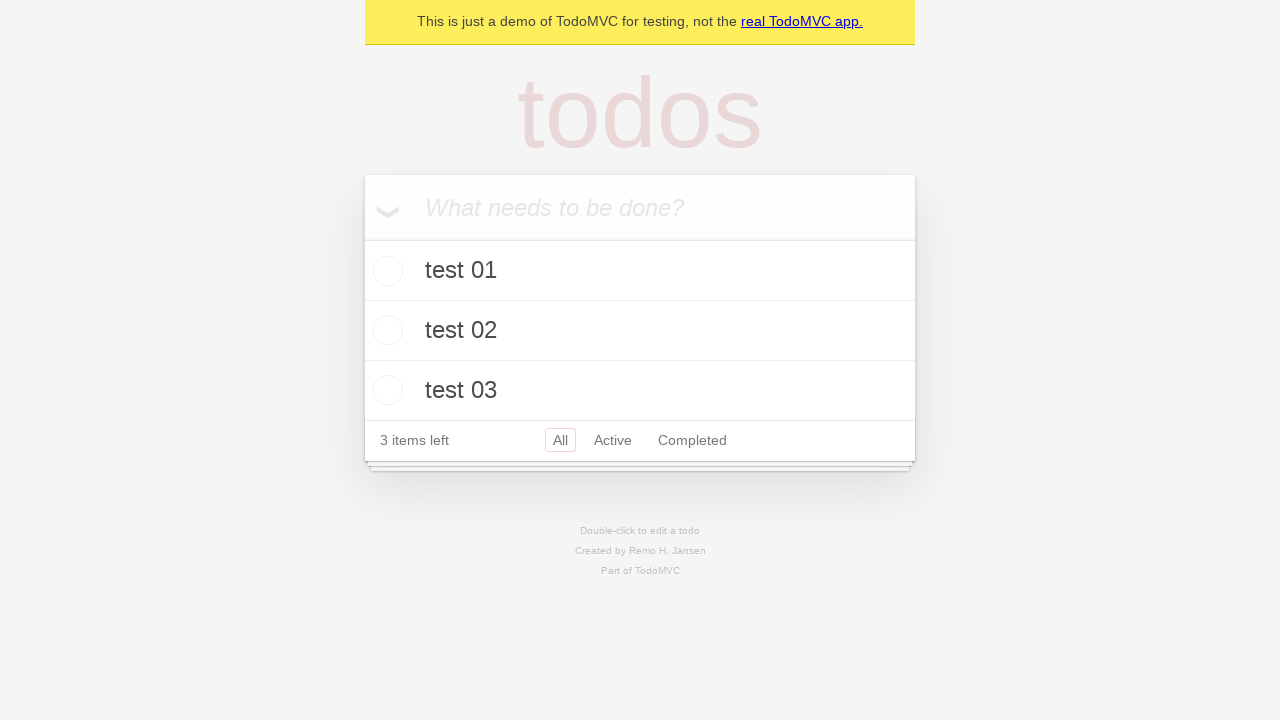

Double-clicked second todo to enter edit mode at (640, 331) on internal:testid=[data-testid="todo-item"s] >> nth=1
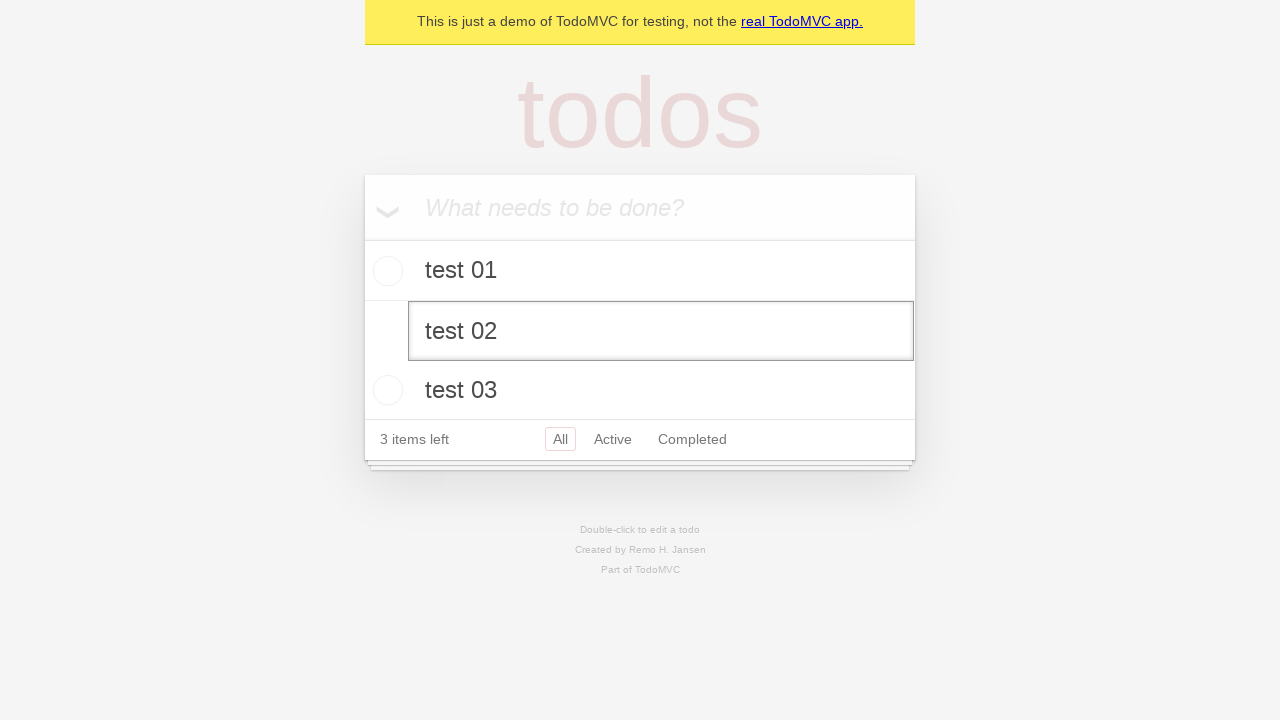

Filled edit textbox with '    buy some sausages    ' (with leading and trailing spaces) on internal:testid=[data-testid="todo-item"s] >> nth=1 >> internal:role=textbox[nam
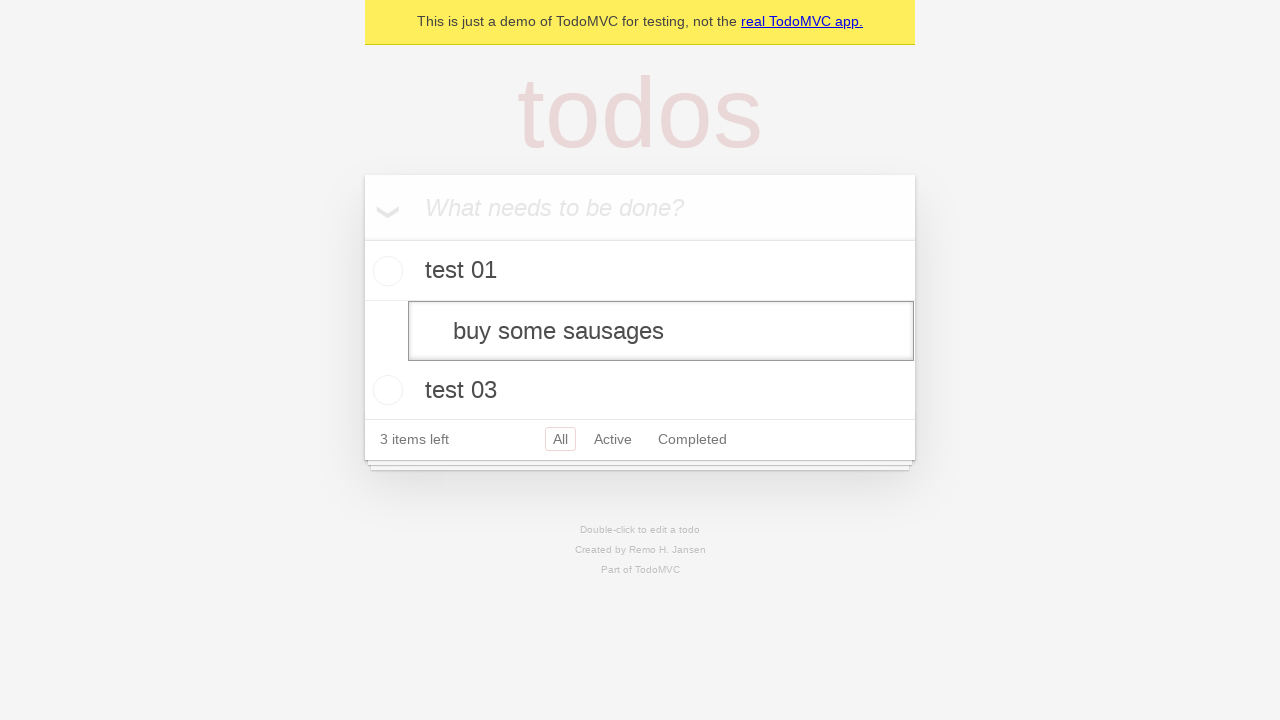

Pressed Enter to confirm edit and verify whitespace is trimmed on internal:testid=[data-testid="todo-item"s] >> nth=1 >> internal:role=textbox[nam
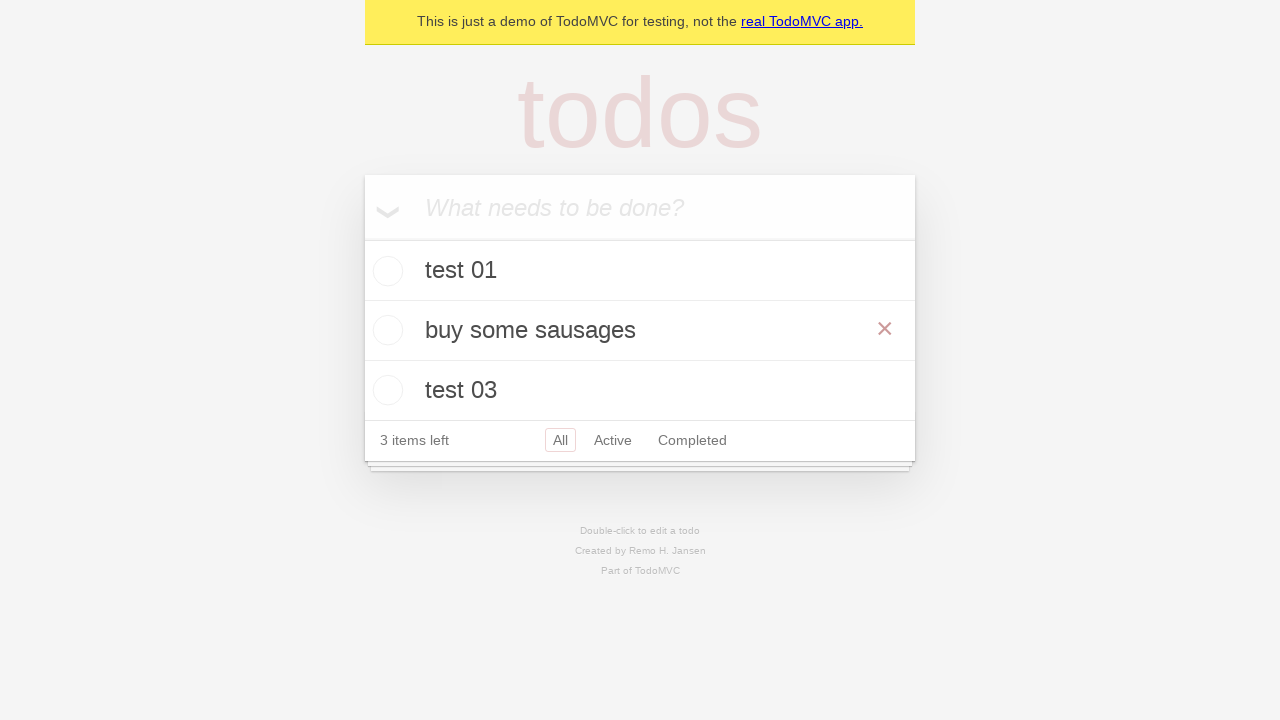

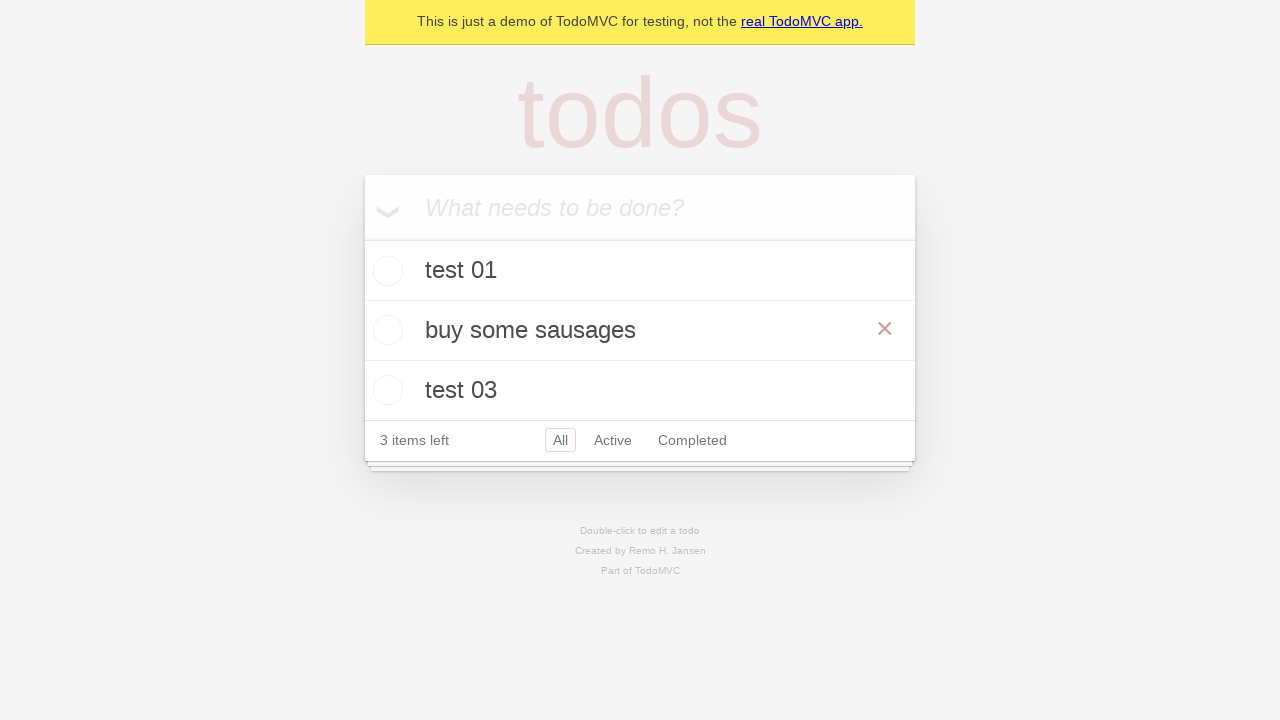